Tests the login functionality for a locked-out user, verifying that the appropriate error message is displayed when attempting to log in with a blocked account

Starting URL: https://www.saucedemo.com

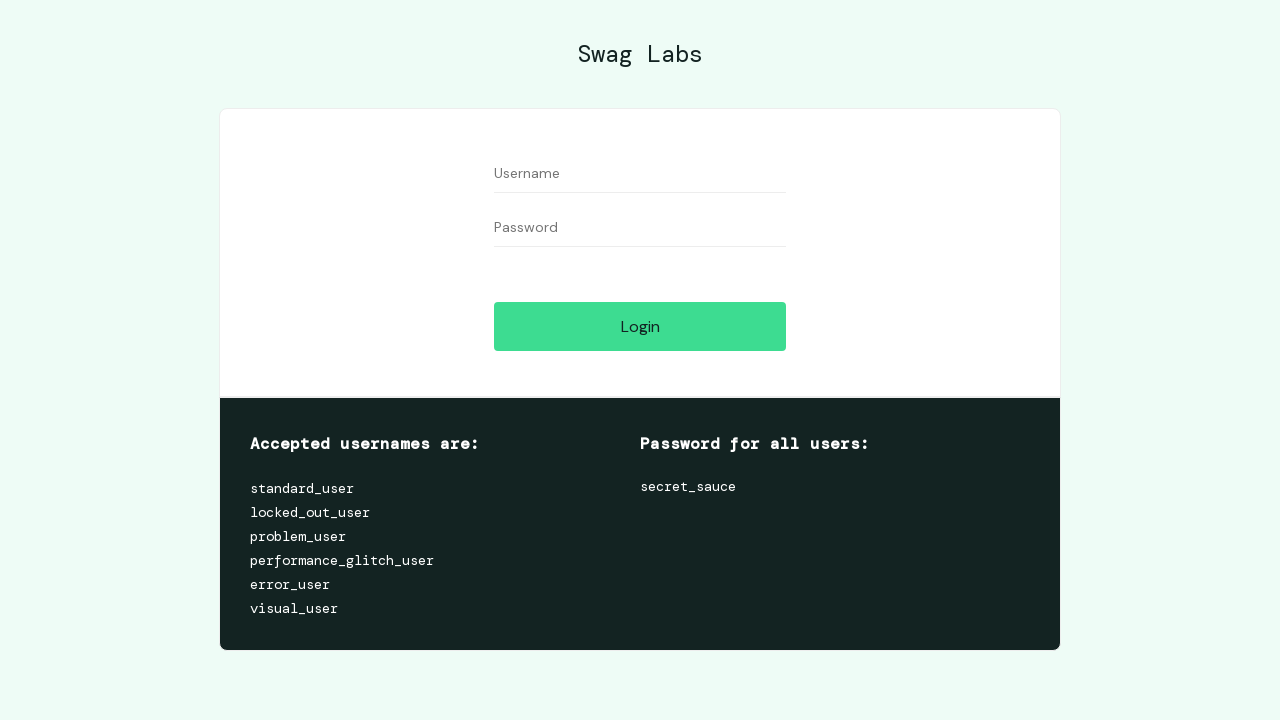

Filled username field with 'locked_out_user' on #user-name
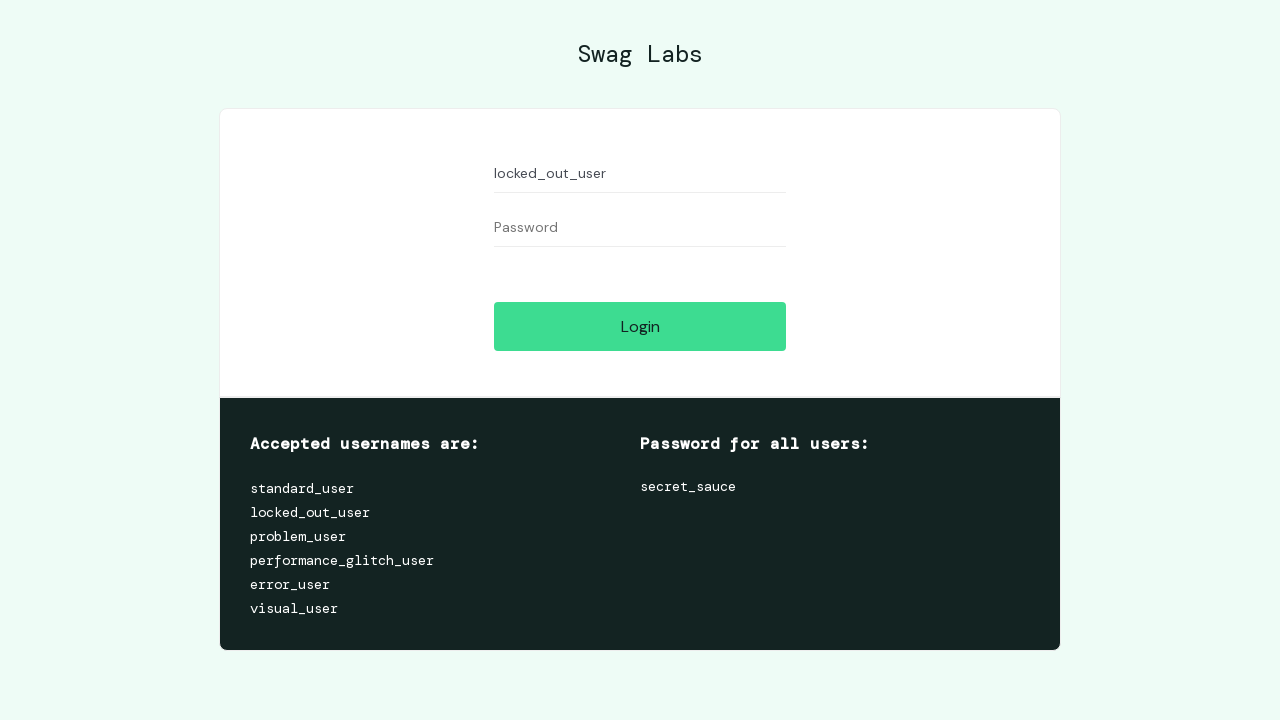

Filled password field with 'secret_sauce' on #password
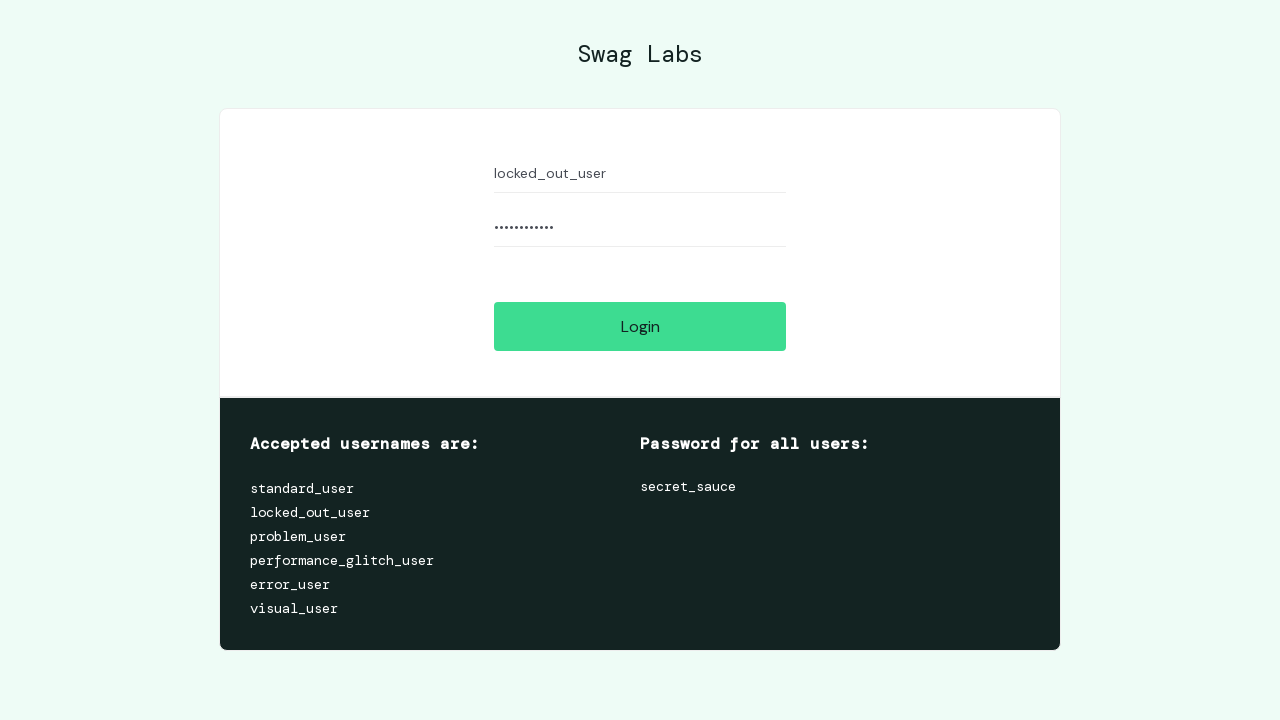

Clicked login button at (640, 326) on #login-button
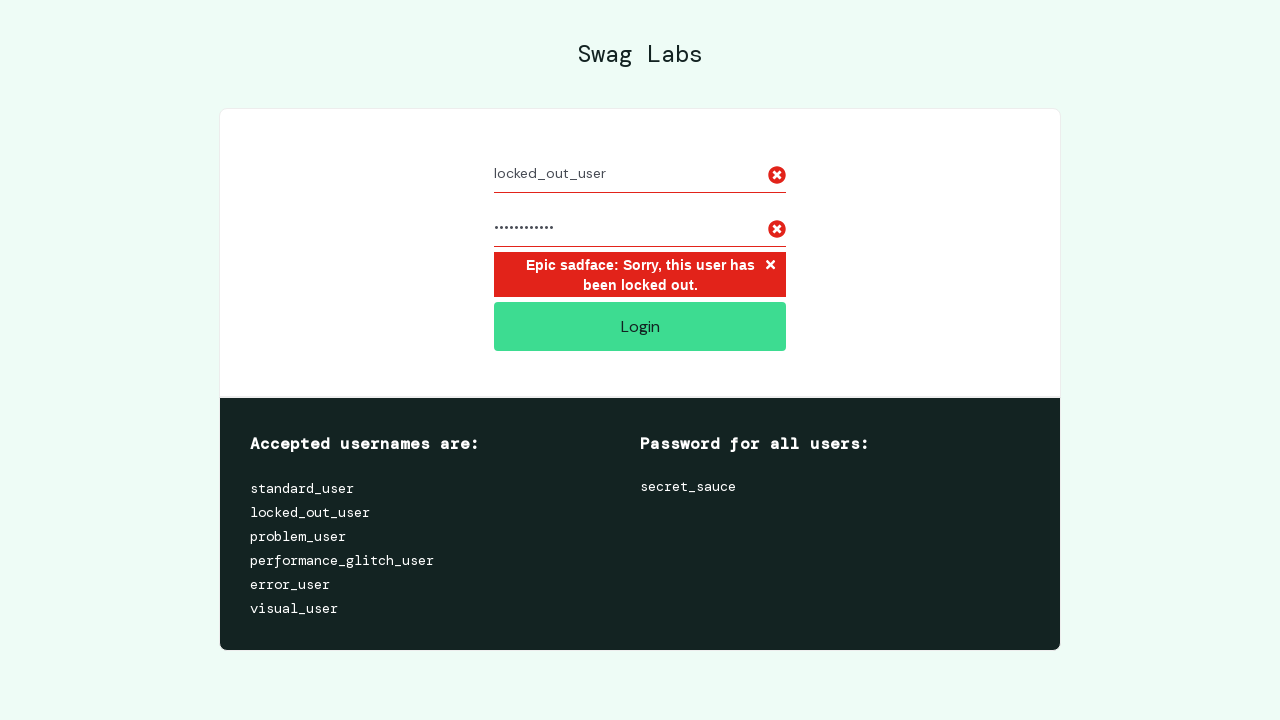

Located error message element
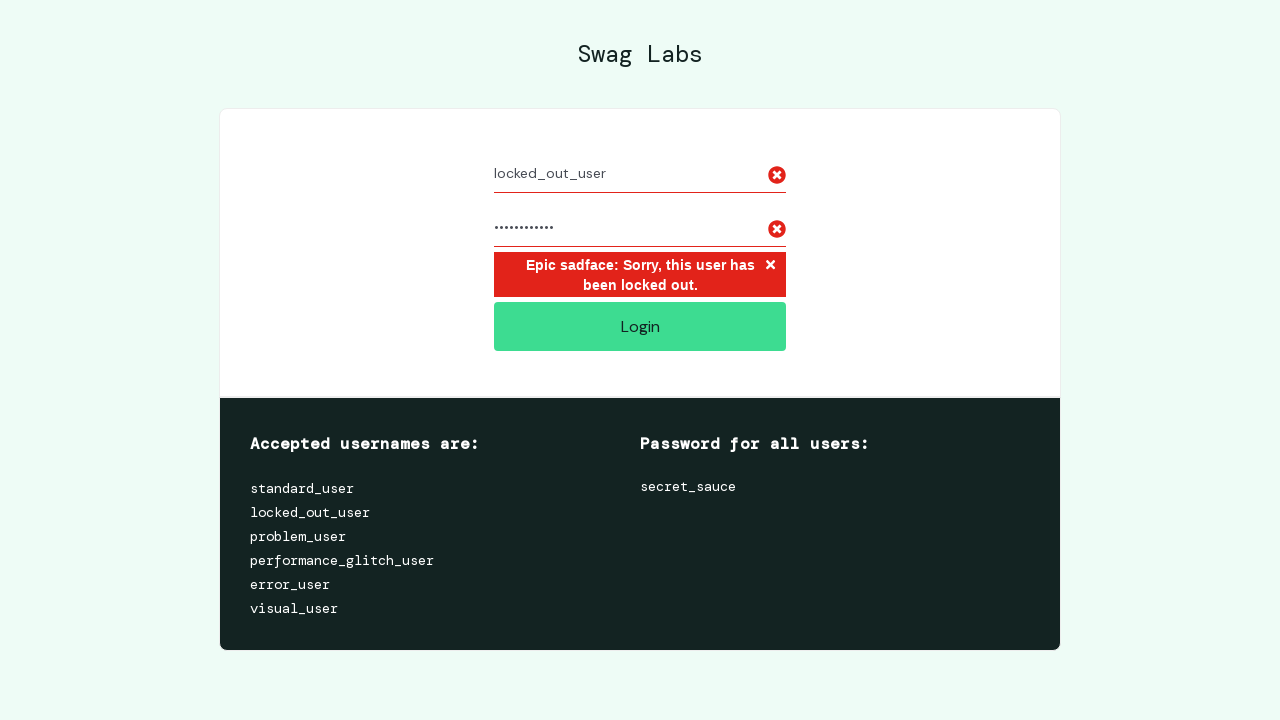

Waited for error message to appear
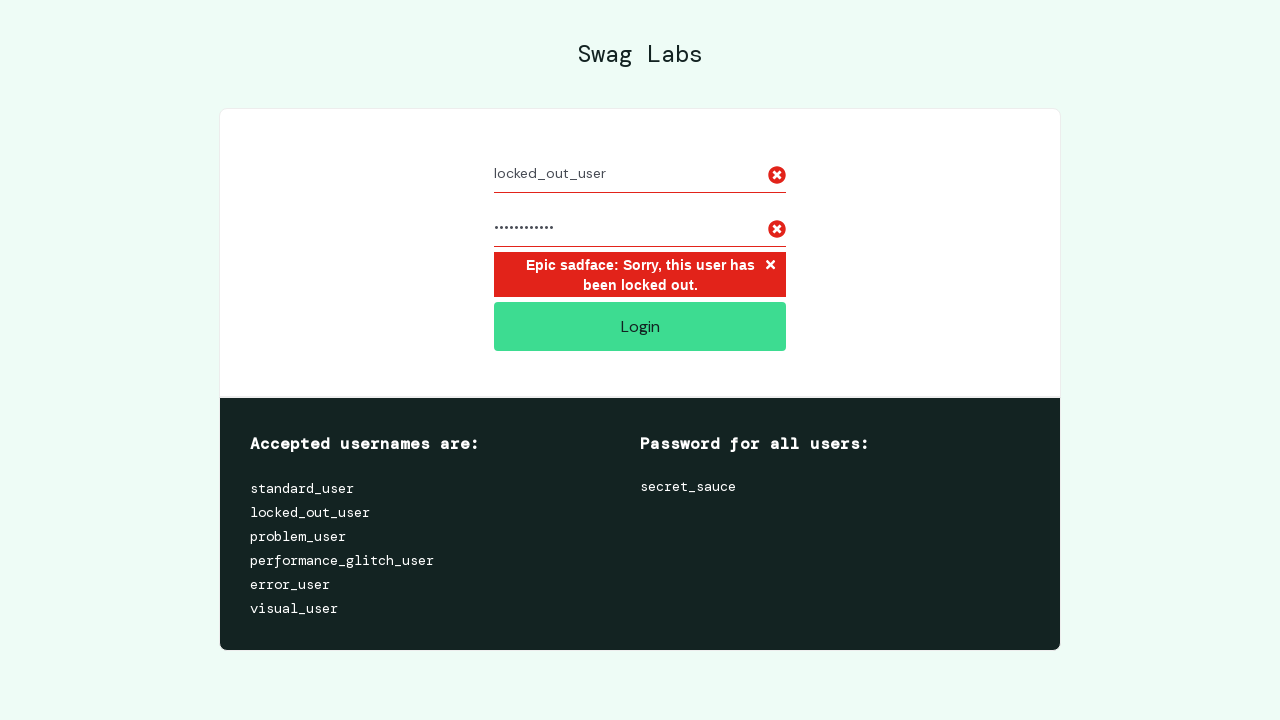

Verified error message: 'Epic sadface: Sorry, this user has been locked out.'
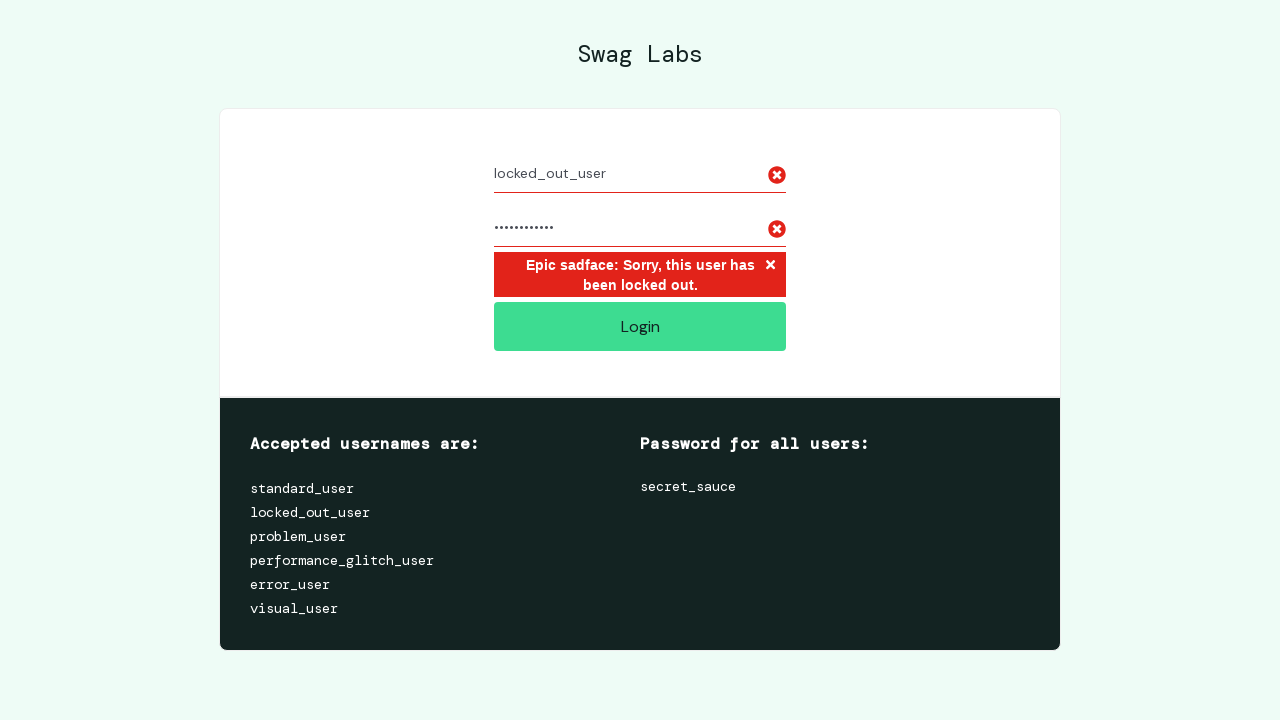

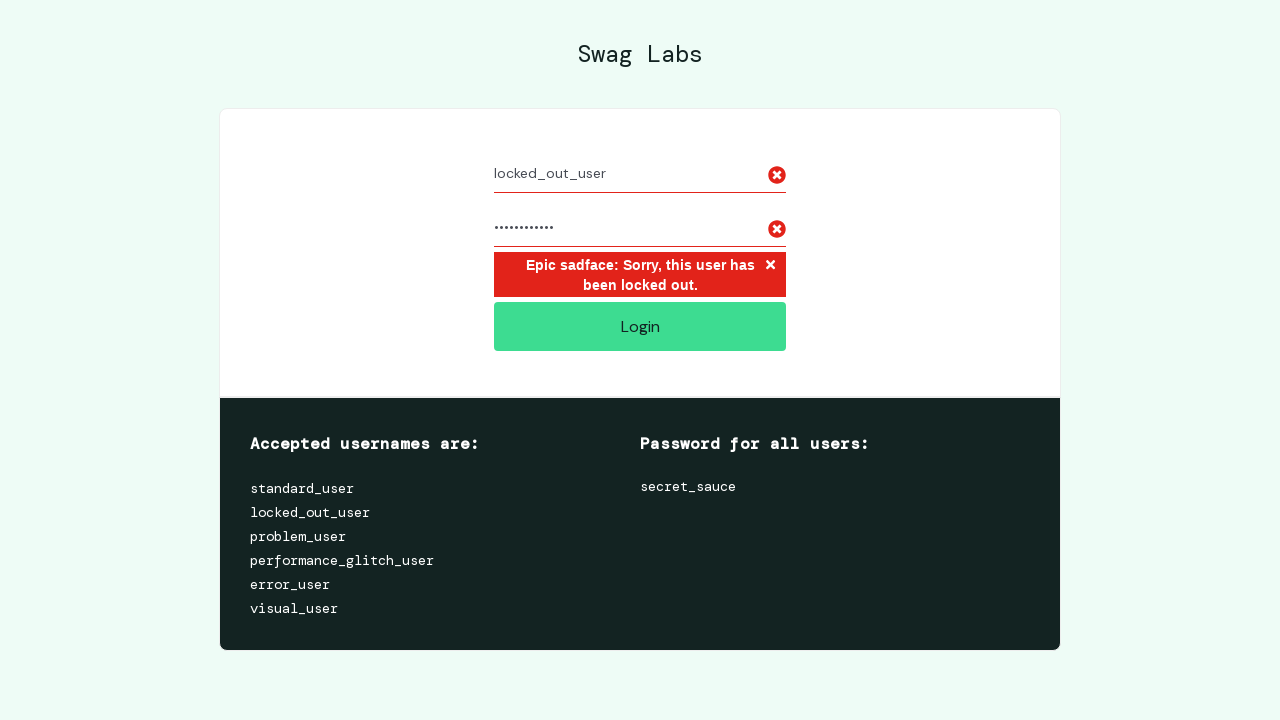